Tests the forgot password functionality by entering an email address and submitting the password reset form

Starting URL: https://the-internet.herokuapp.com/forgot_password

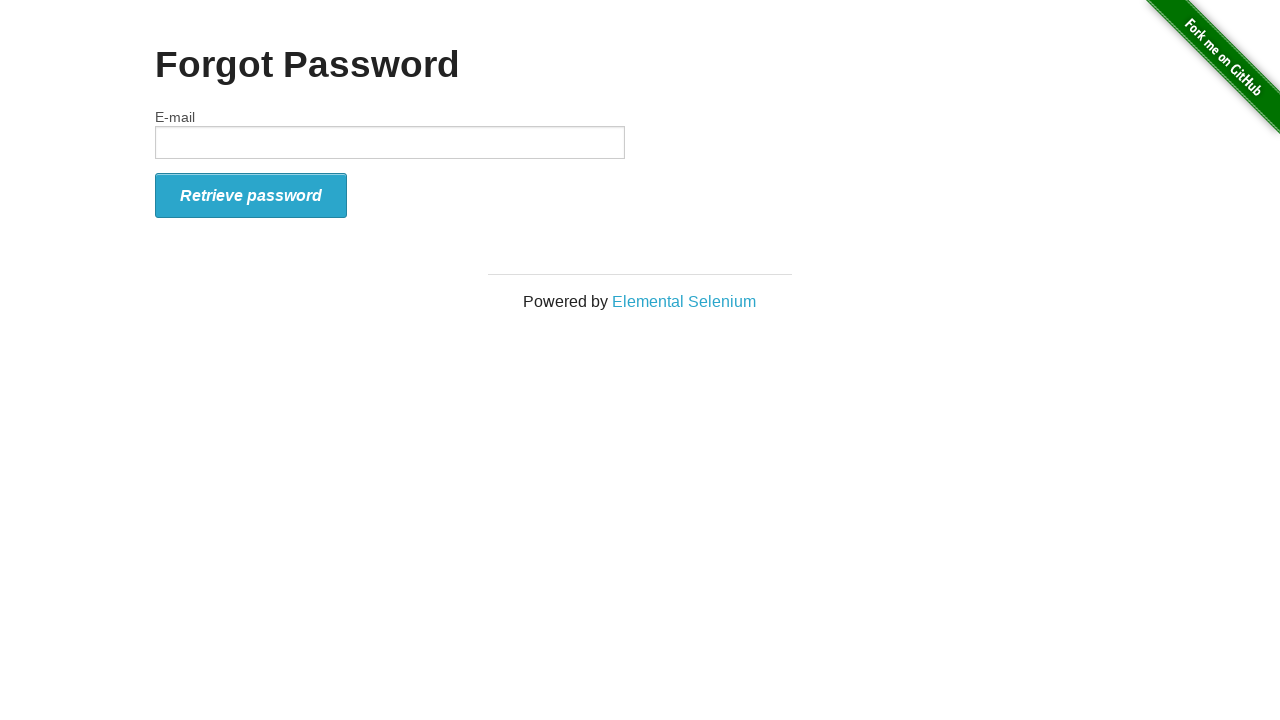

Filled email field with 'sarah.thompson@example.com' on #email
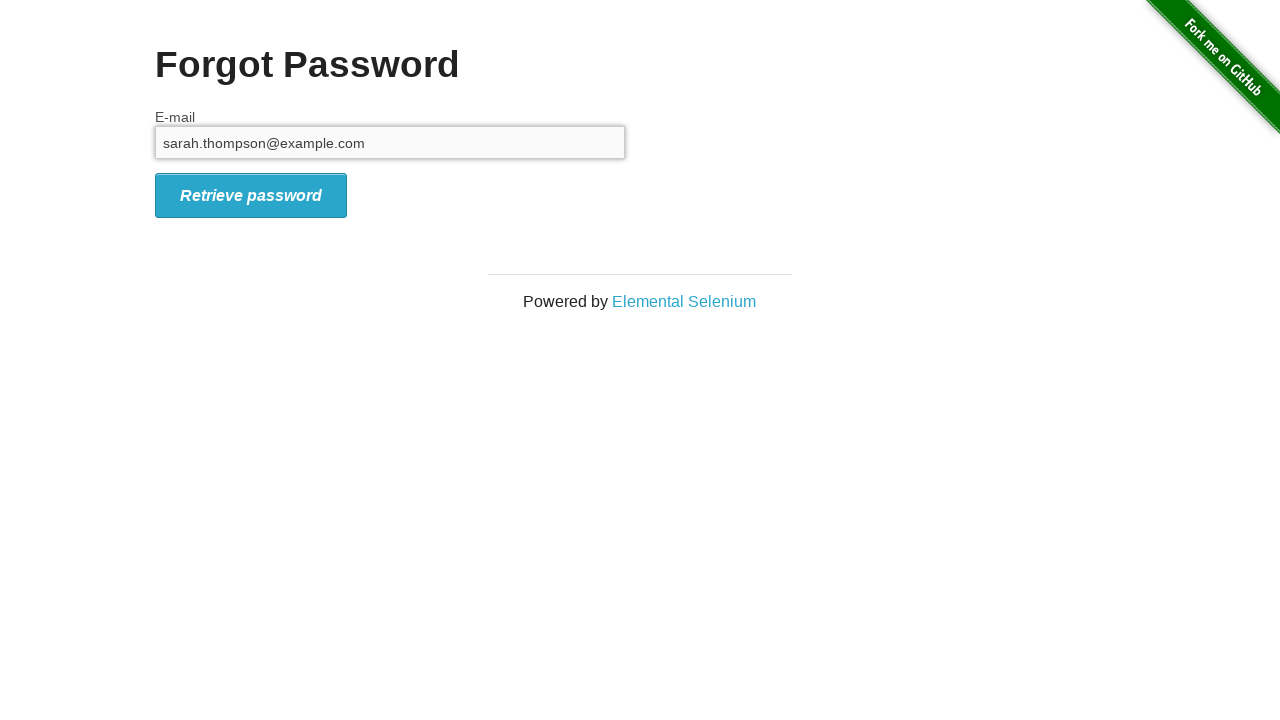

Clicked submit button to request password reset at (251, 195) on #form_submit
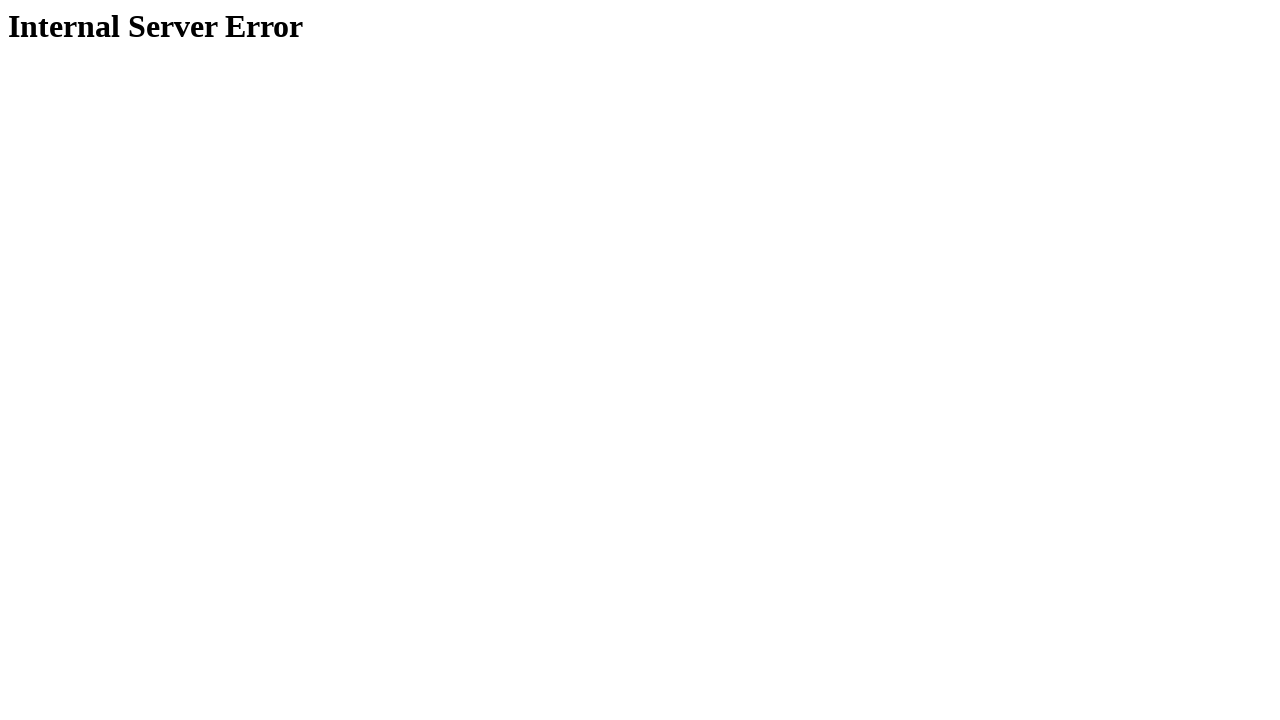

Password reset result page loaded
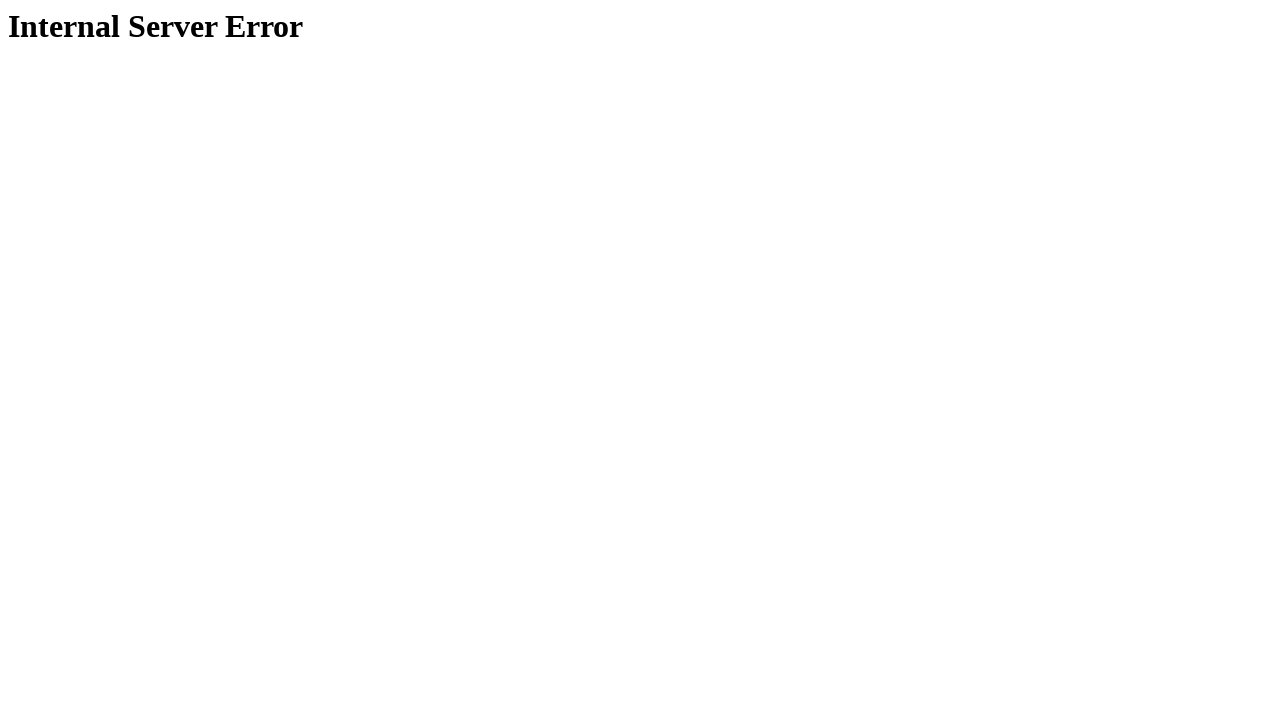

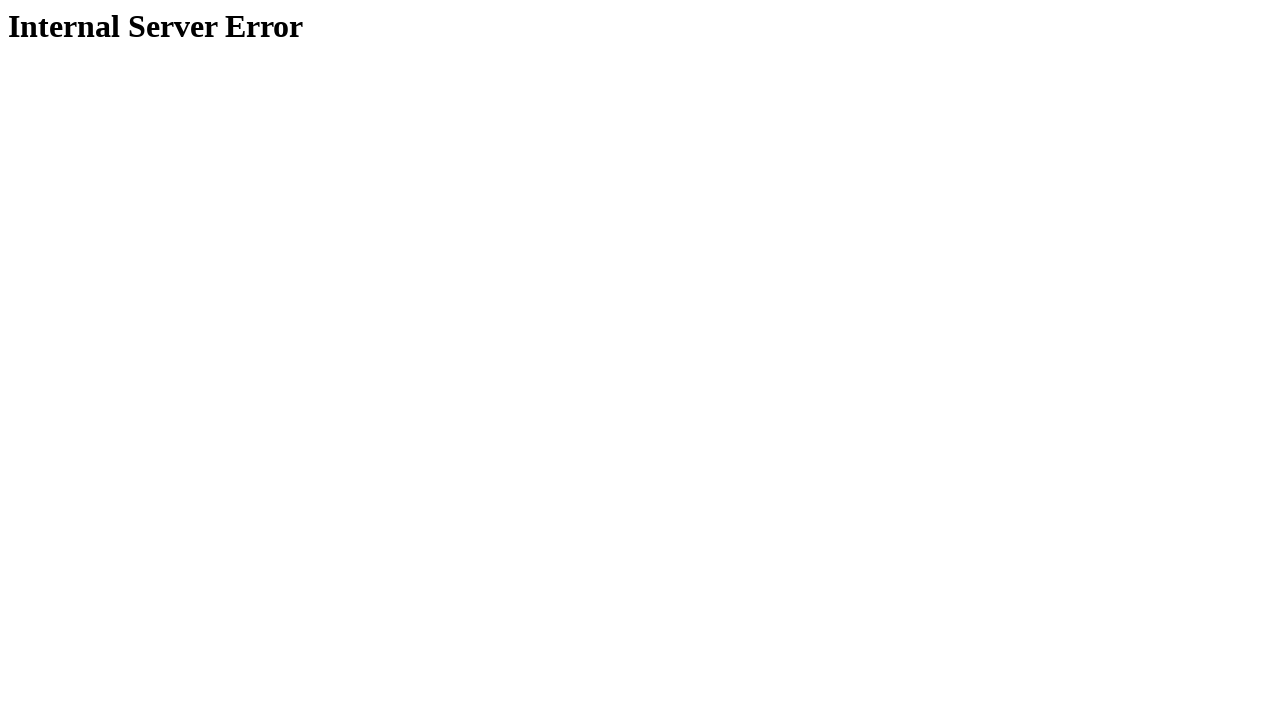